Tests keyboard actions on a text input field, demonstrating shift+typing for uppercase, text selection with shift+arrow, and copy/paste operations using keyboard shortcuts.

Starting URL: http://uitestingplayground.com/textinput

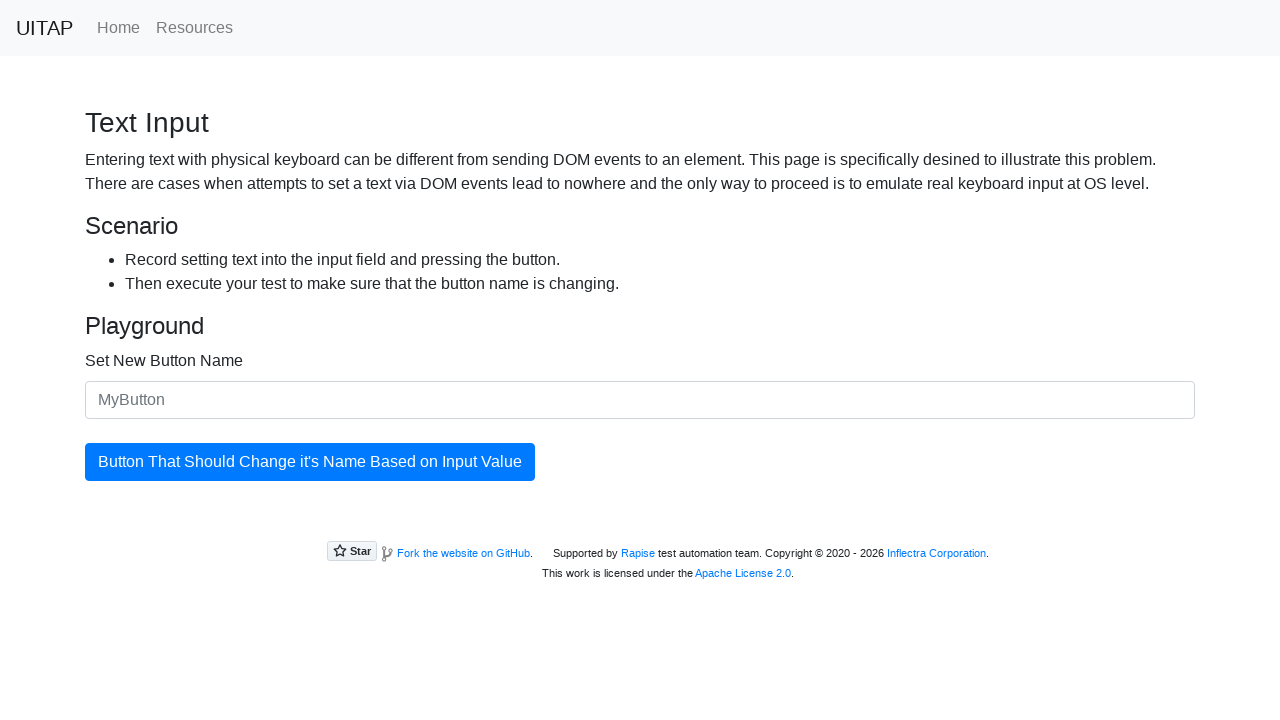

Cleared the text input field on #newButtonName
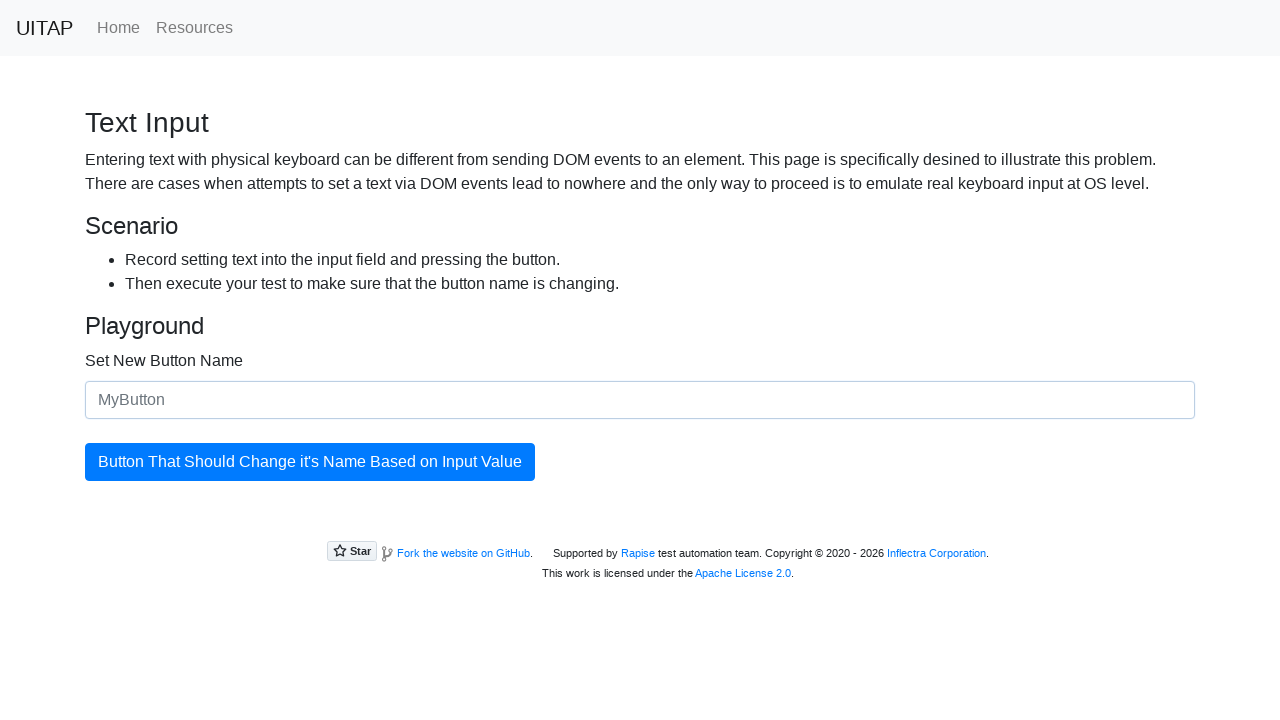

Clicked on the text input field at (640, 400) on #newButtonName
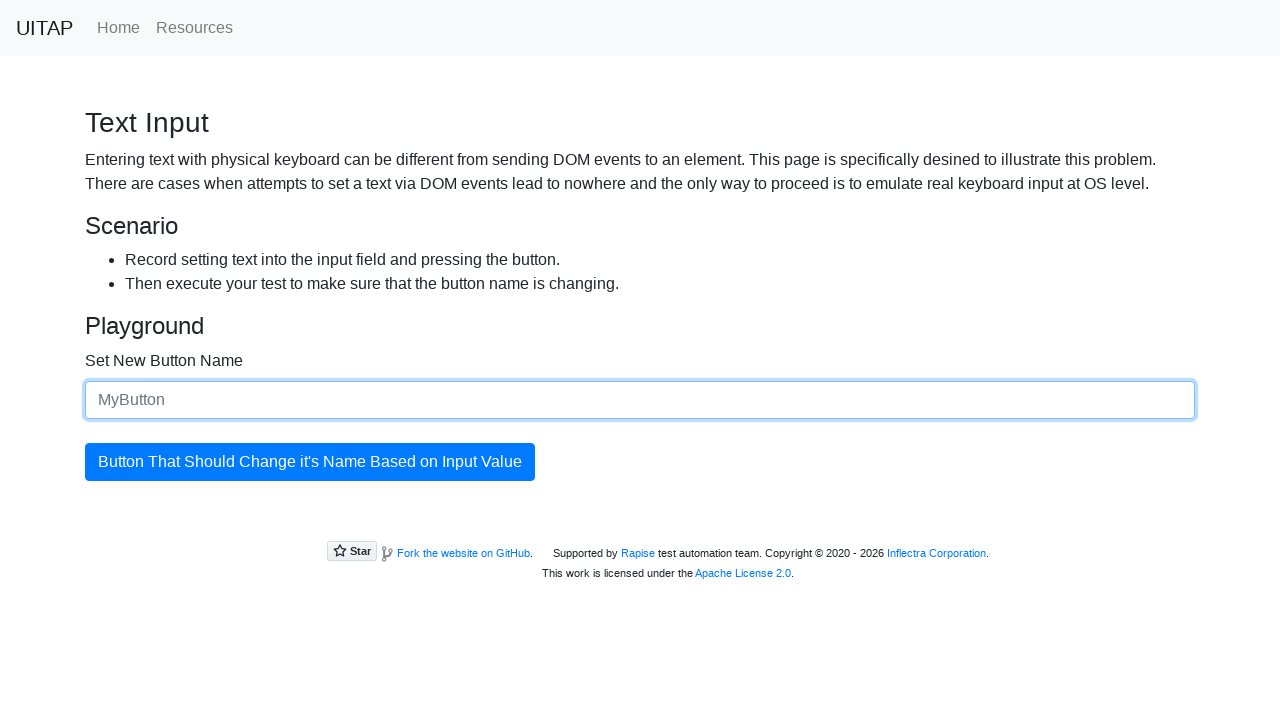

Pressed Shift key down
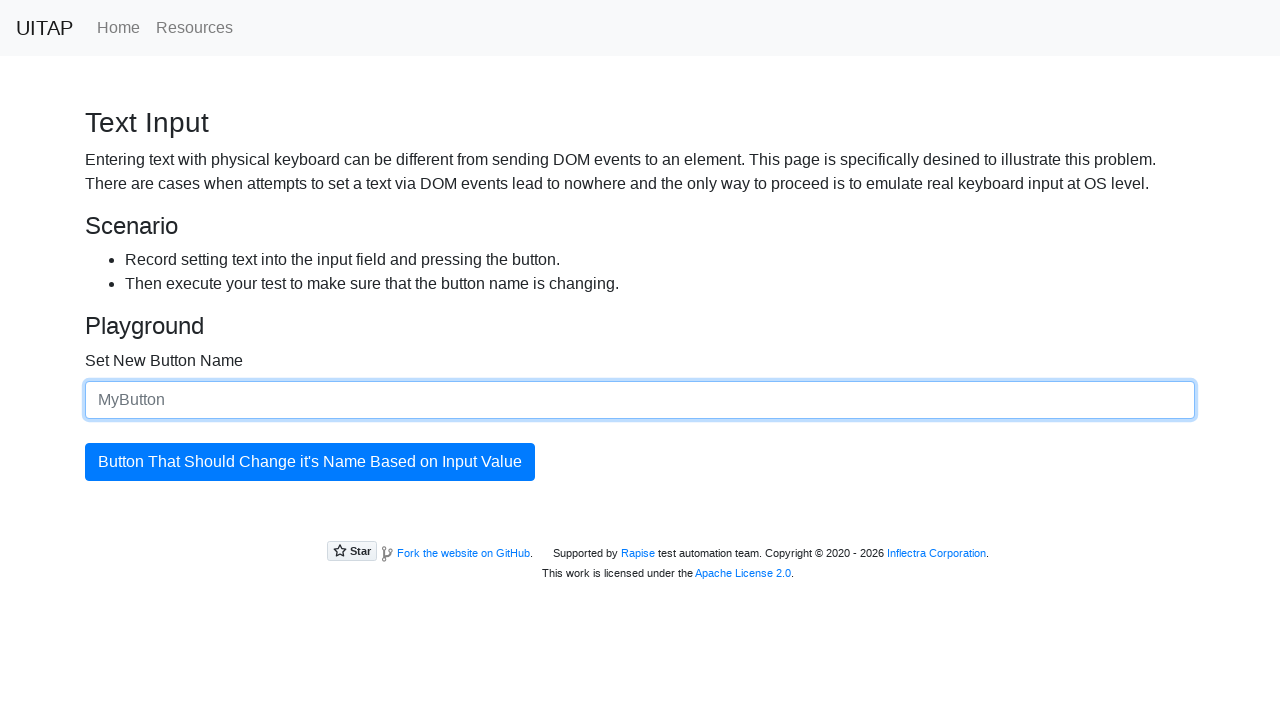

Typed 'merion' with Shift held to produce uppercase 'MERION'
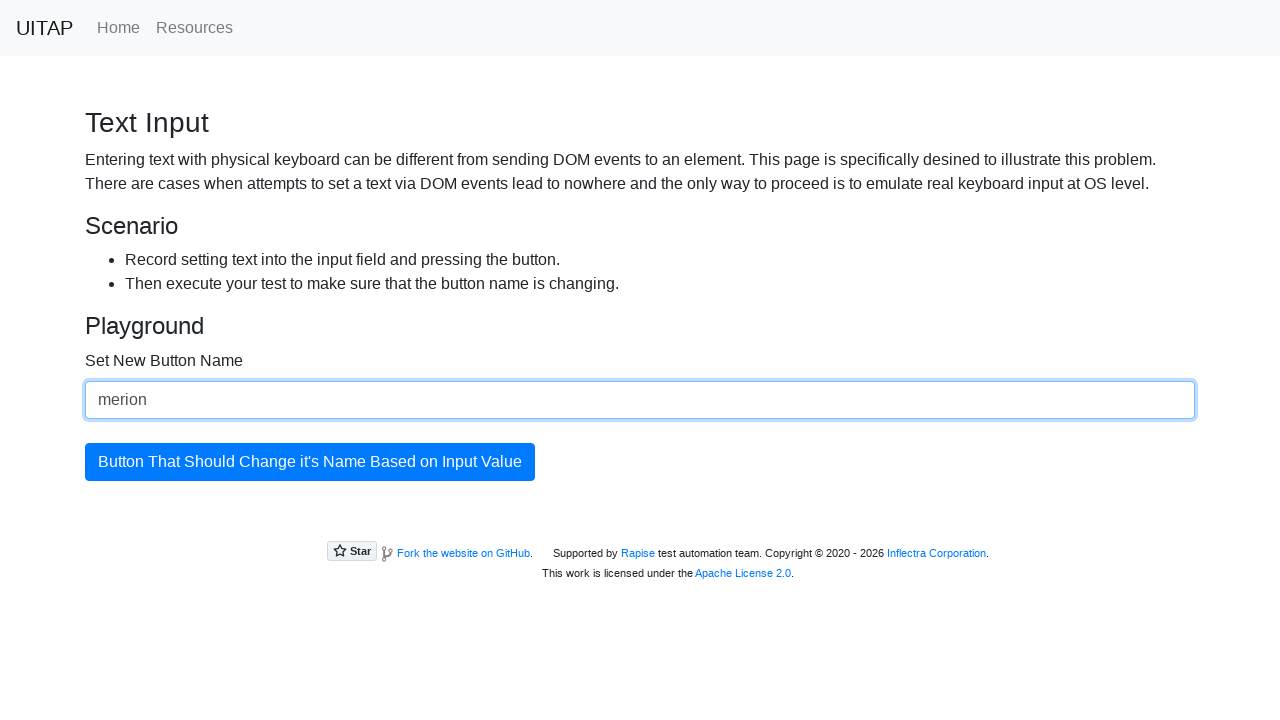

Released Shift key
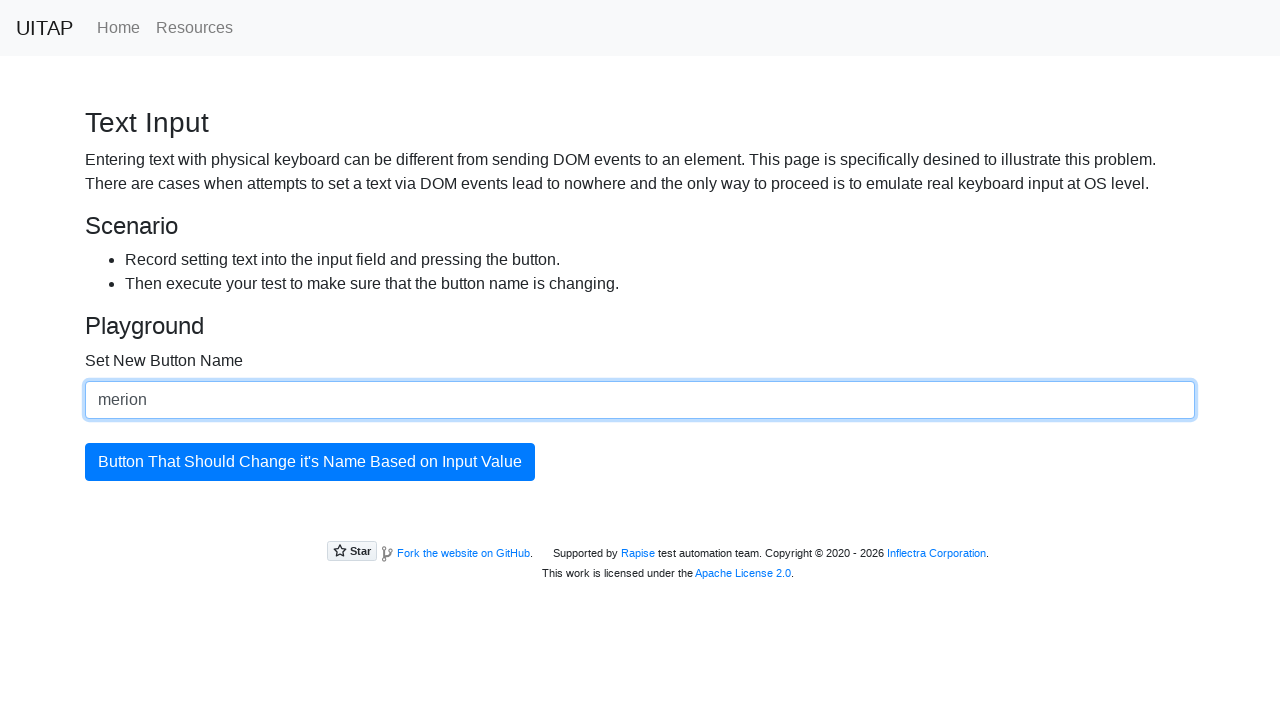

Waited 1000ms for user to observe the typed text
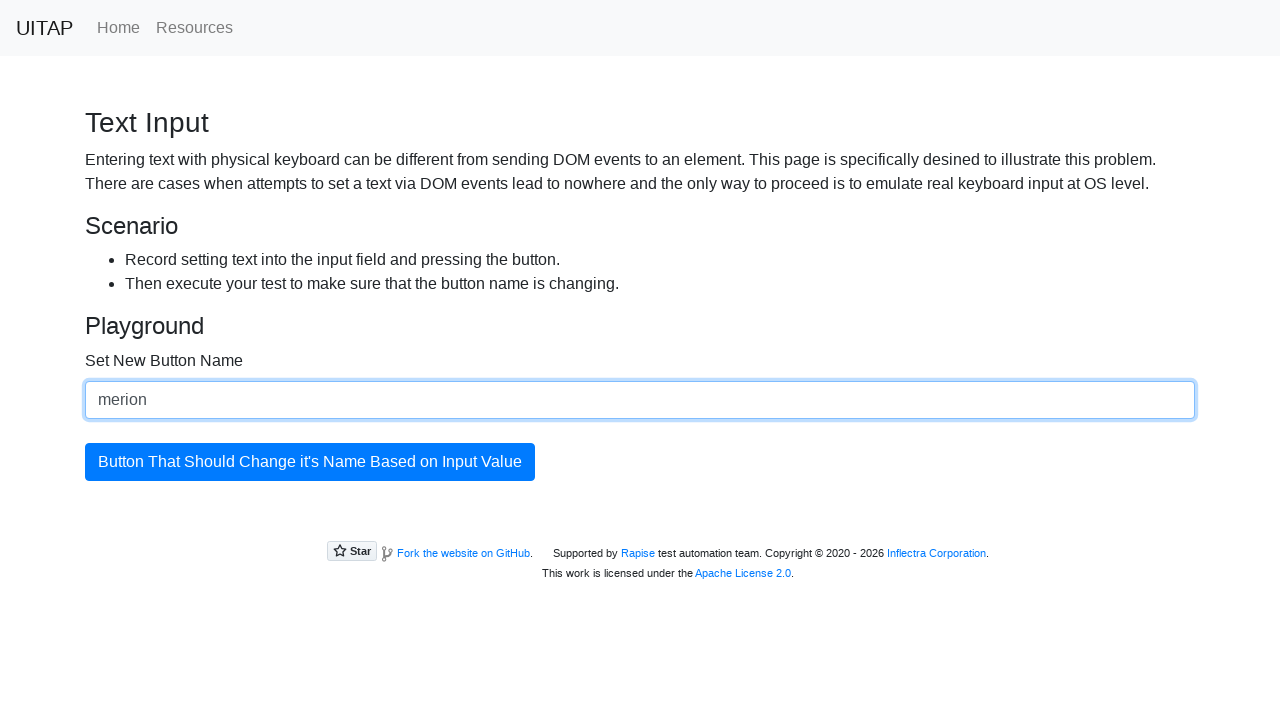

Pressed Shift key down to begin text selection
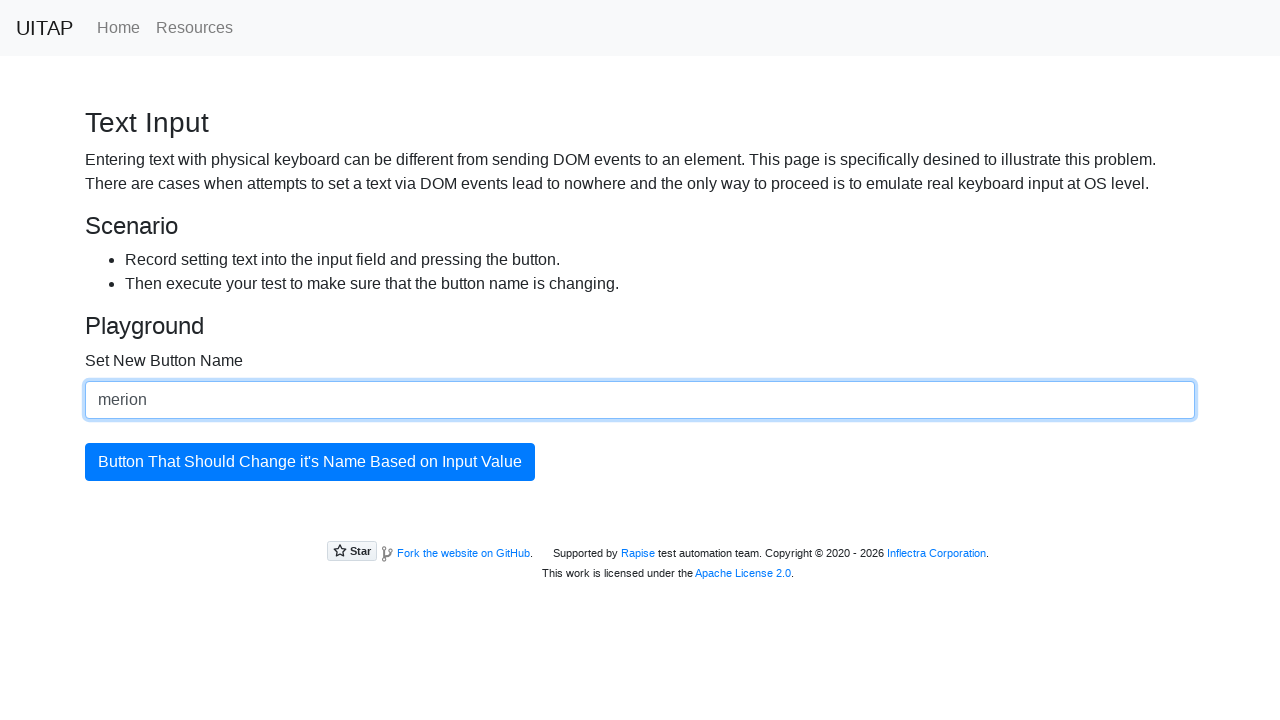

Pressed Home key with Shift held to select text from cursor to beginning
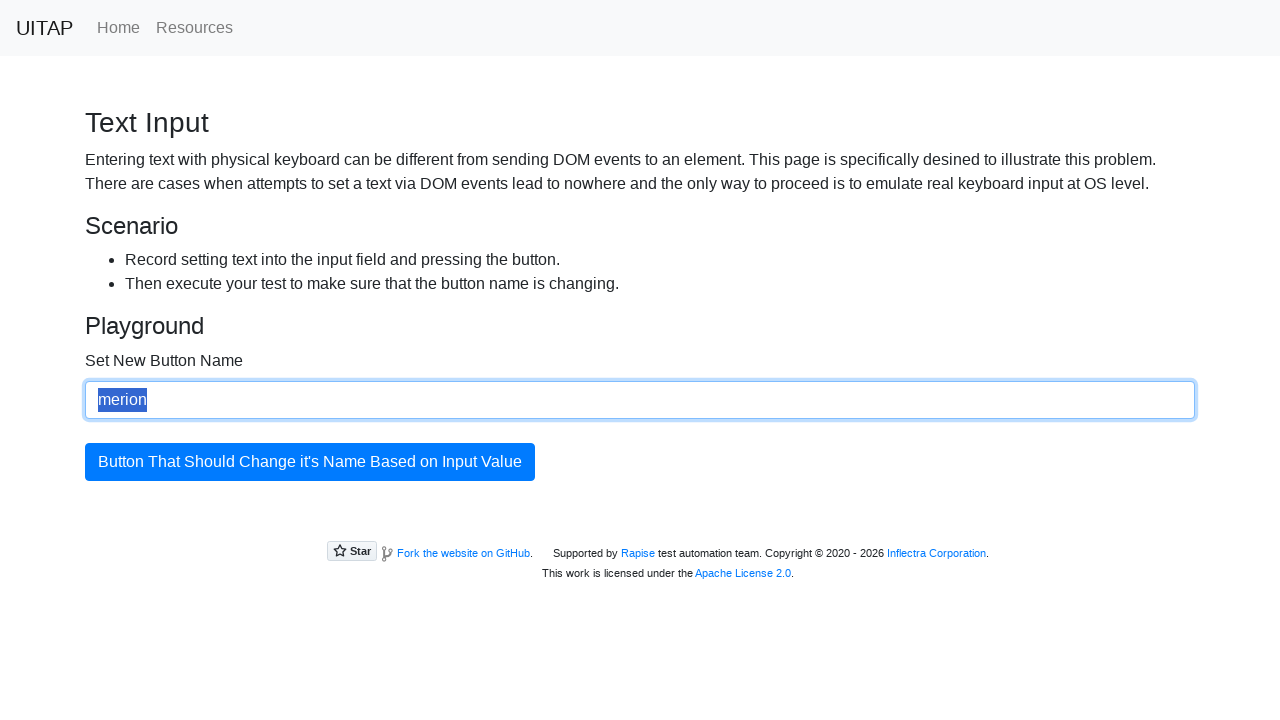

Released Shift key after text selection
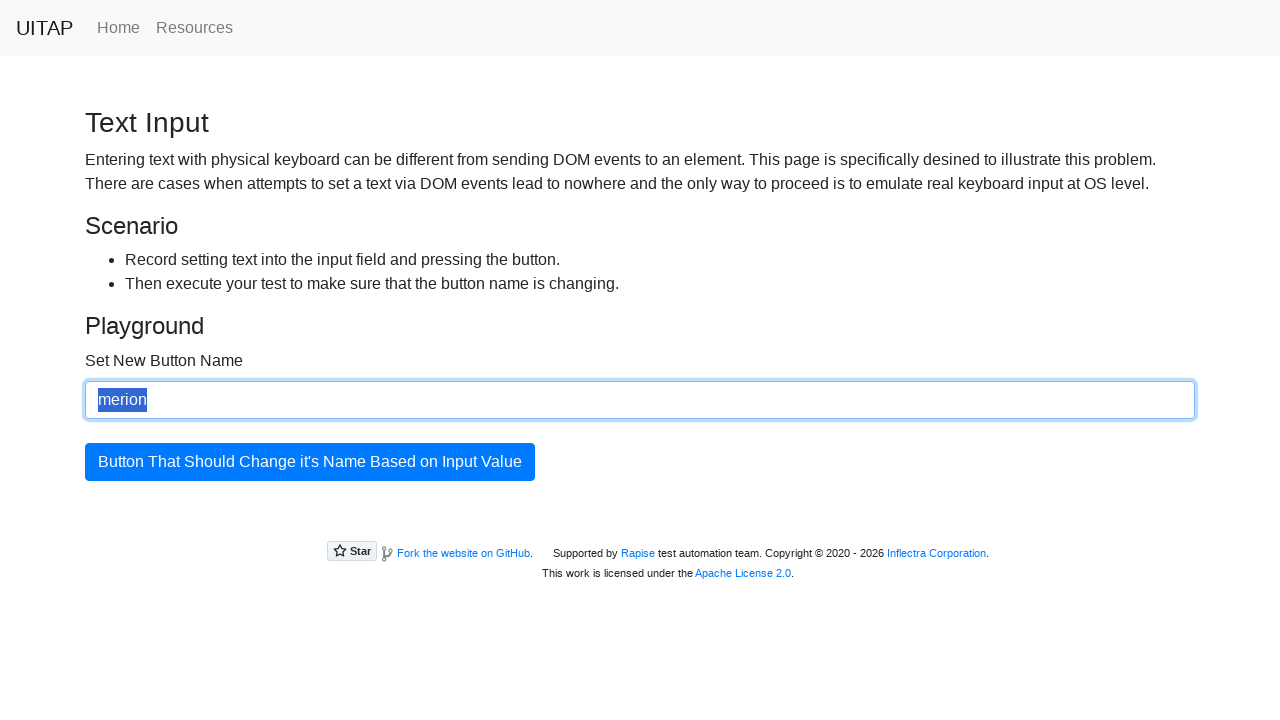

Copied selected text using Ctrl+C
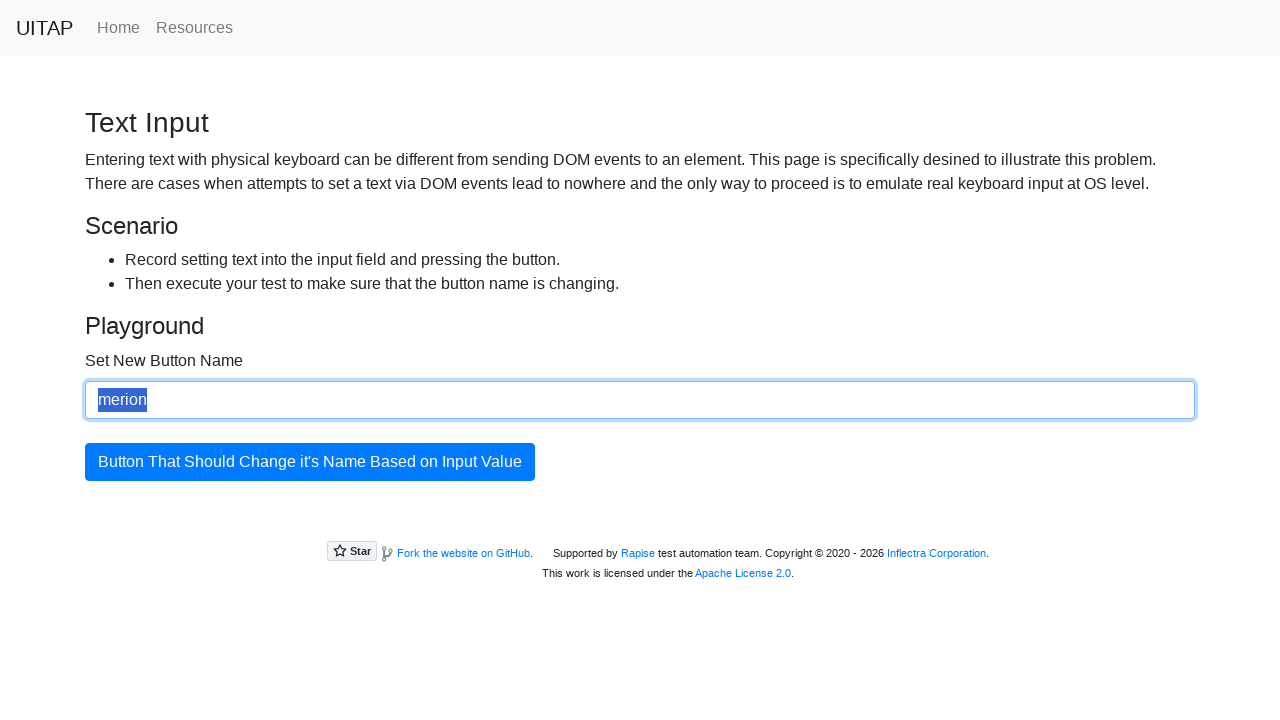

Waited 1000ms before first paste operation
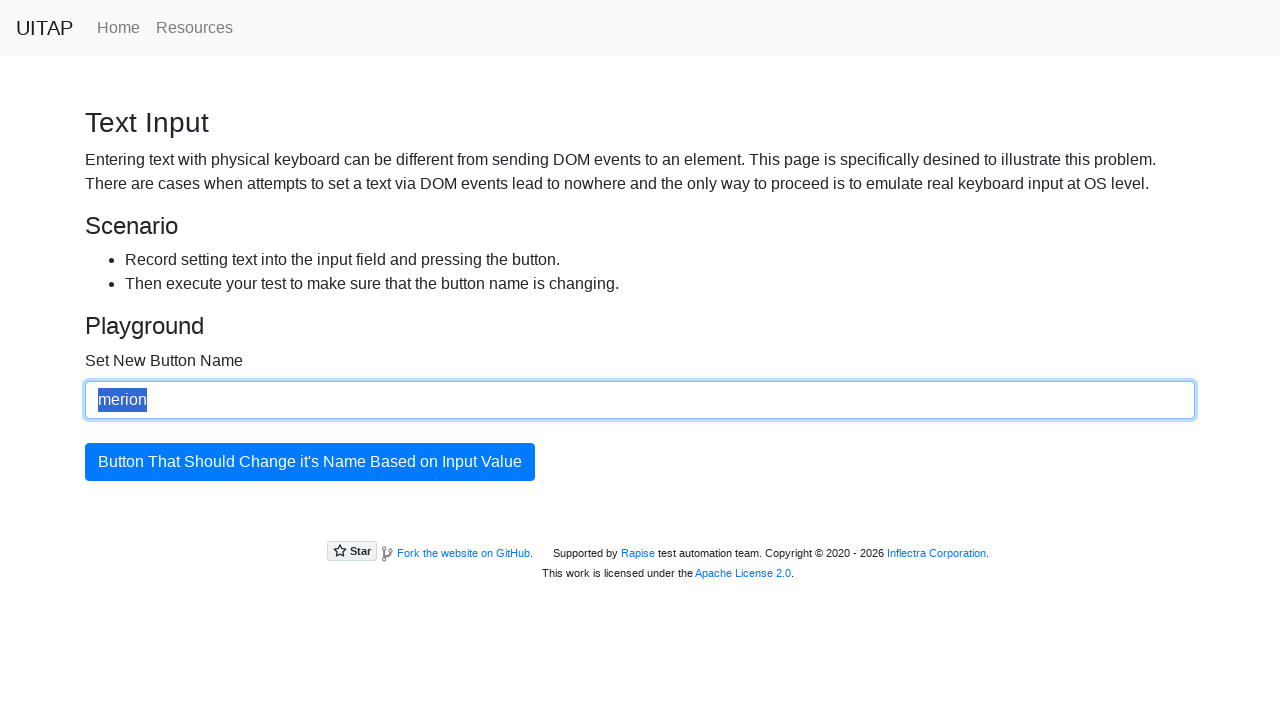

Pasted clipboard content using Ctrl+V (first paste)
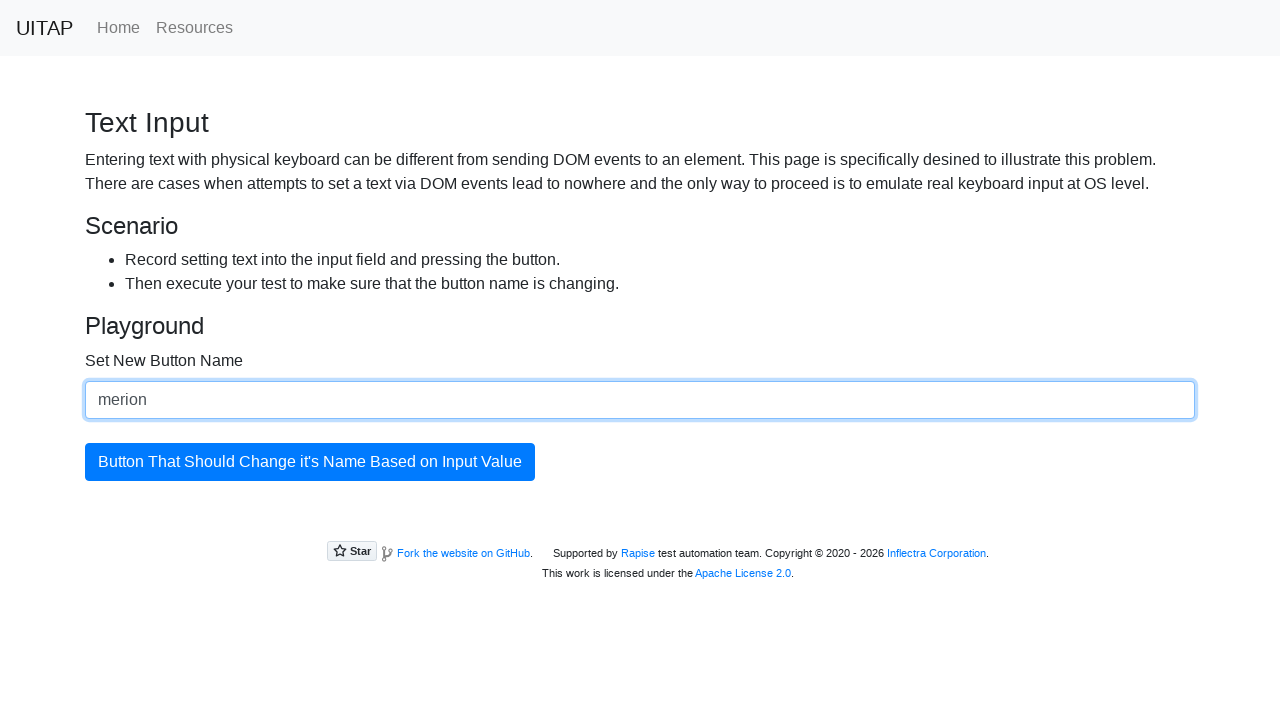

Pasted clipboard content using Ctrl+V (second paste)
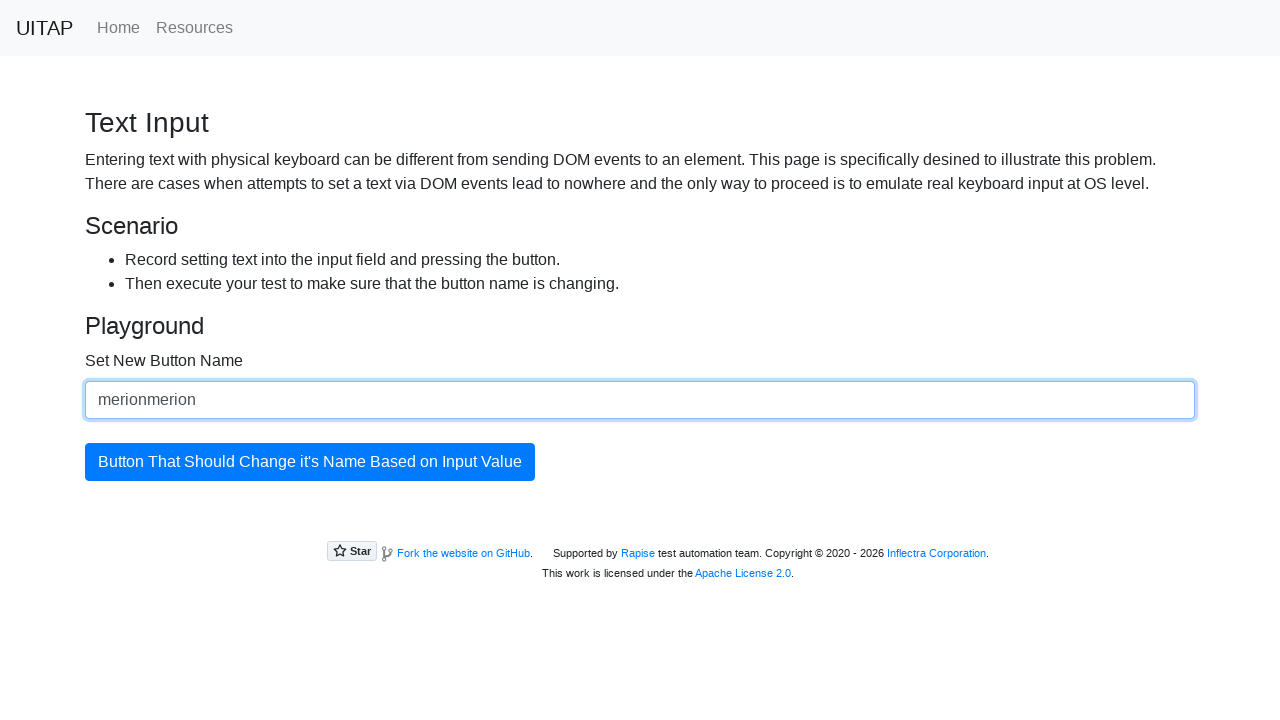

Waited 1000ms before third paste operation
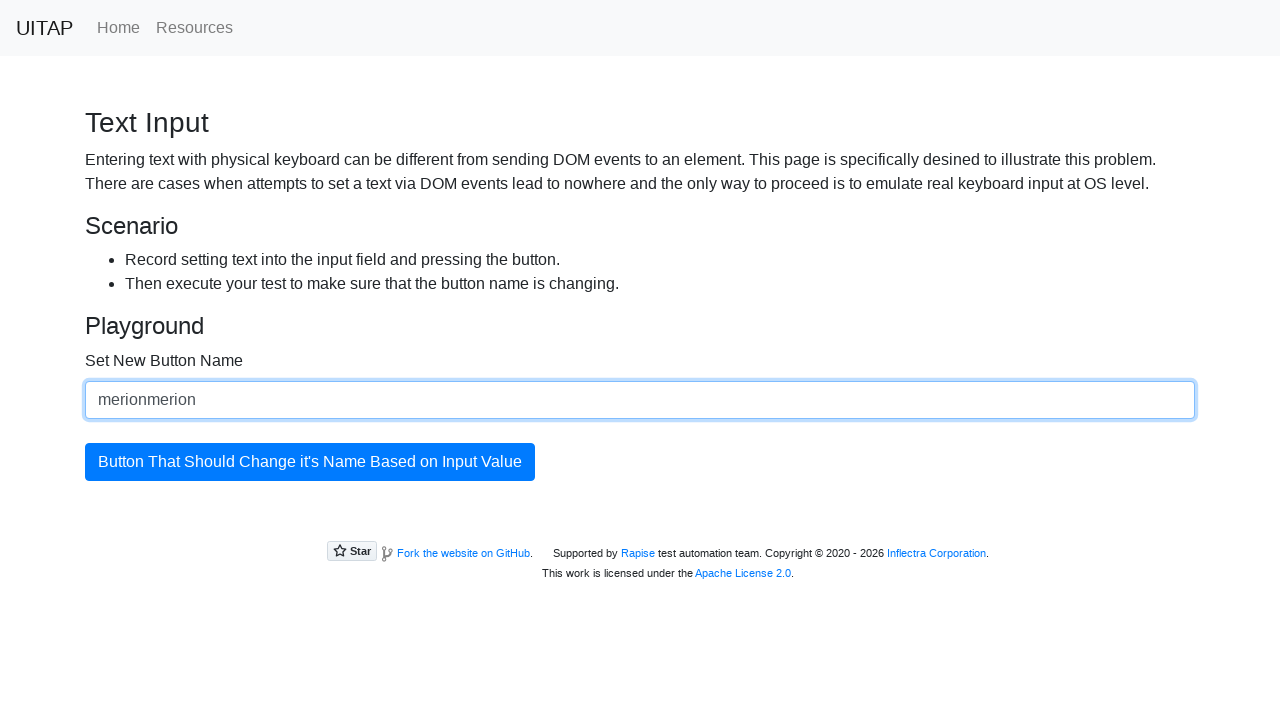

Pasted clipboard content using Ctrl+V (third paste)
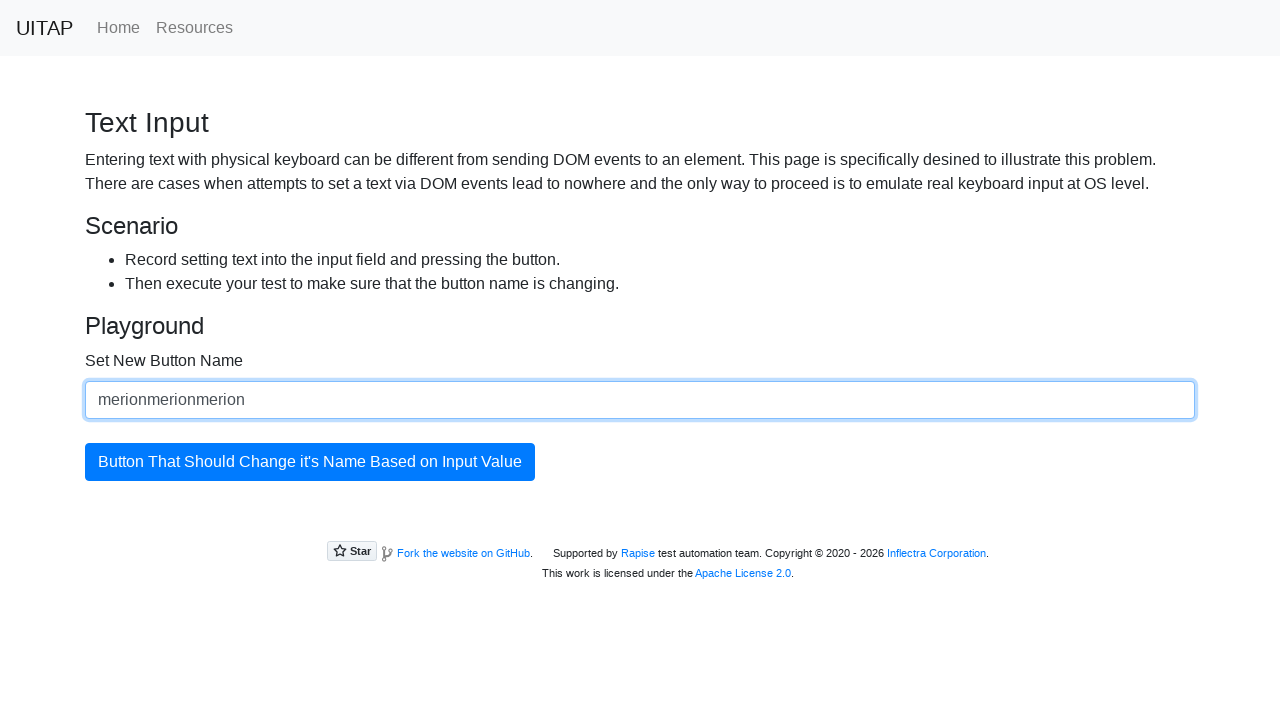

Waited 1000ms after final paste operation to observe results
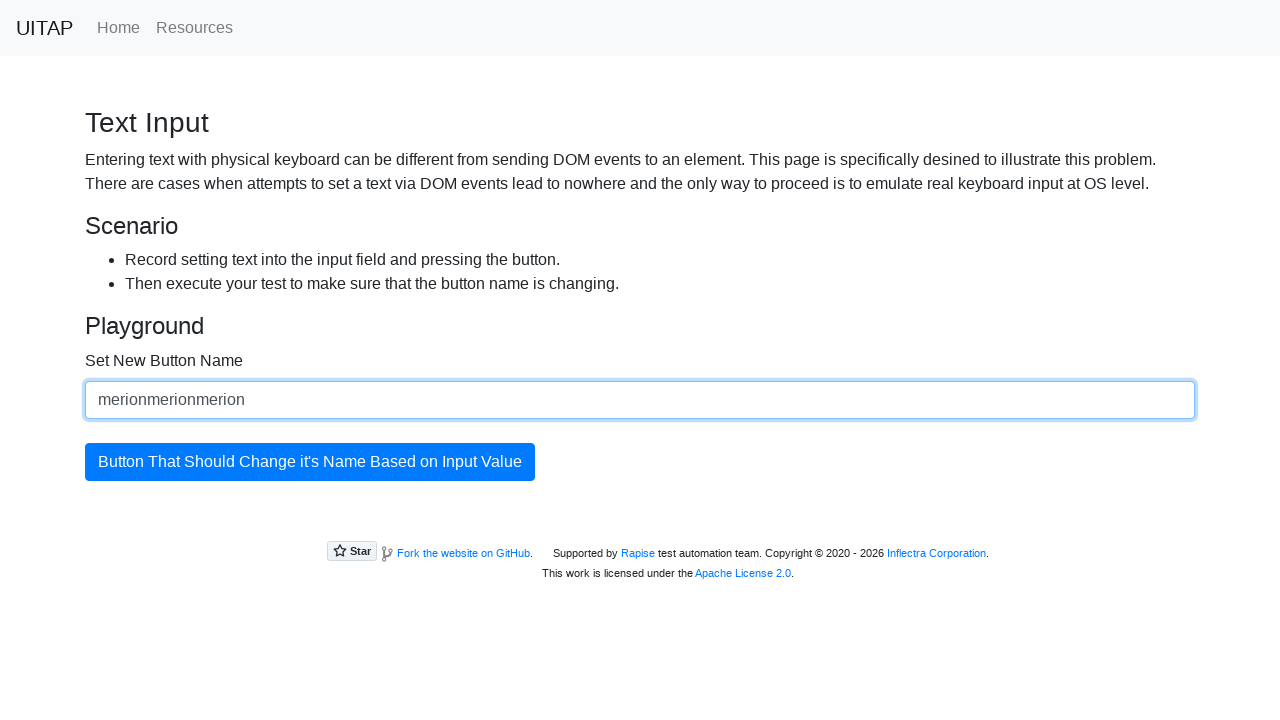

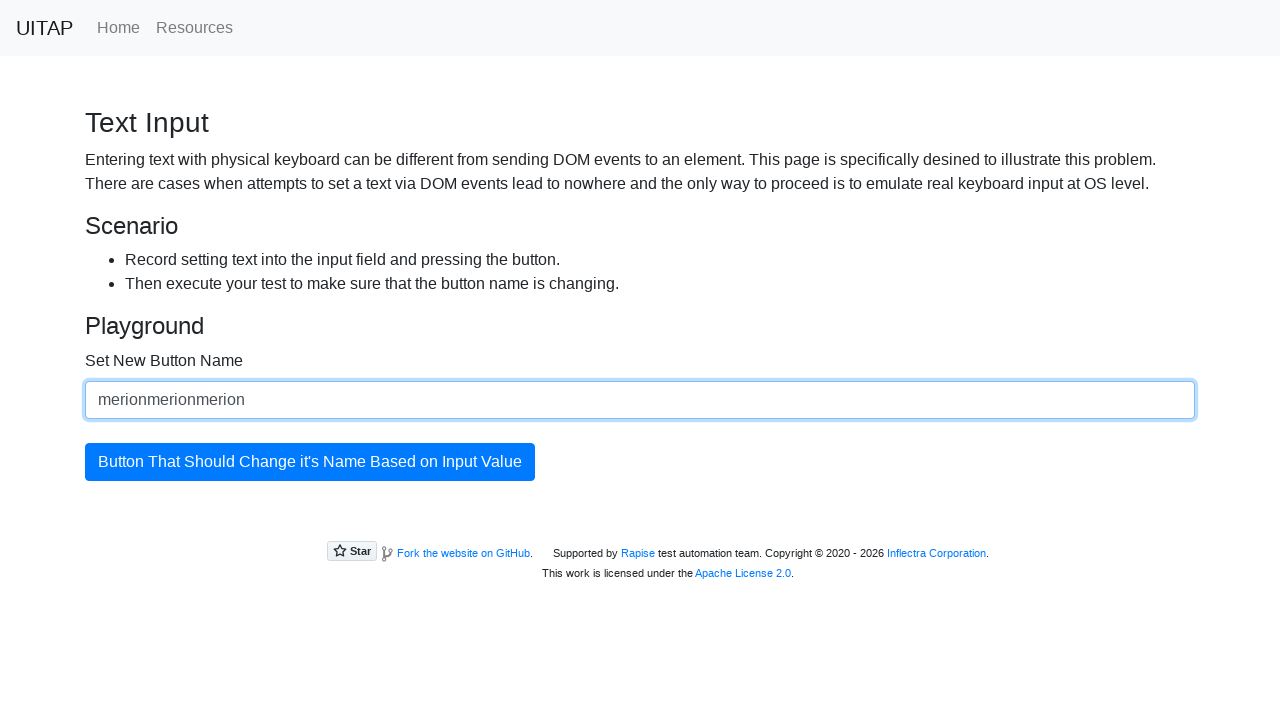